Tests JavaScript alert popup functionality by clicking a button that triggers an alert and accepting it

Starting URL: https://the-internet.herokuapp.com/javascript_alerts

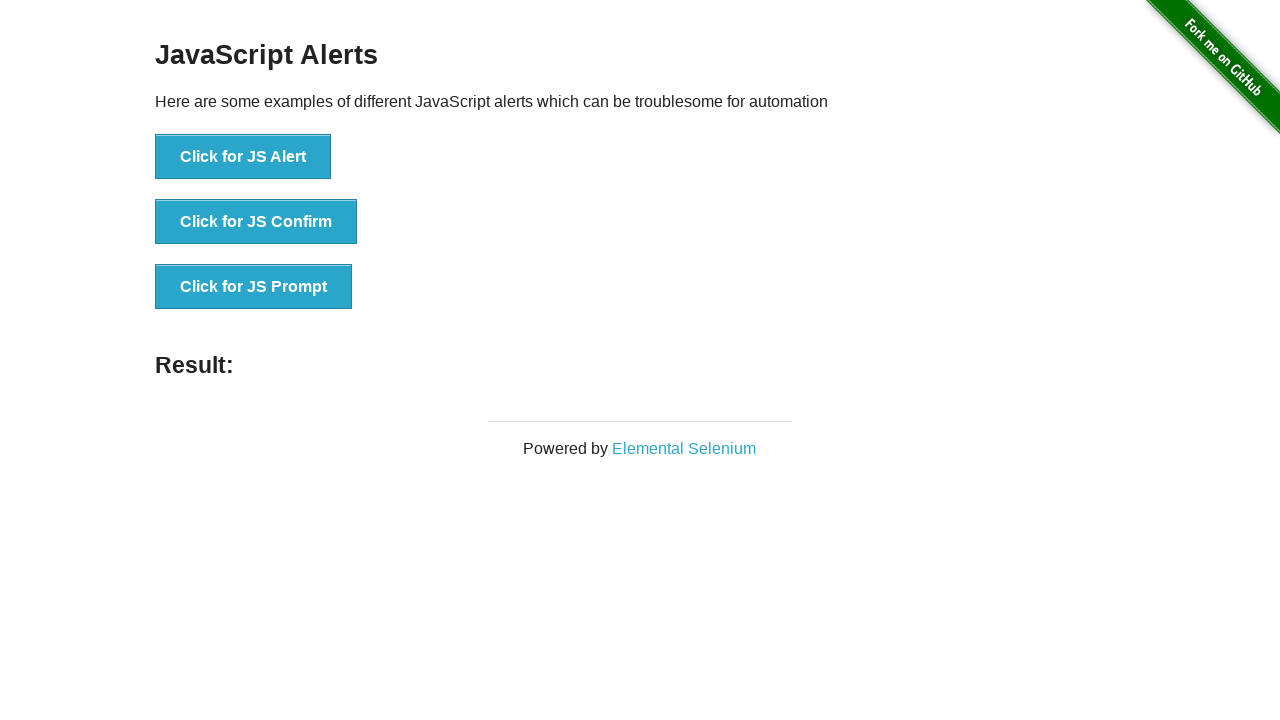

Set up dialog handler to automatically accept alerts
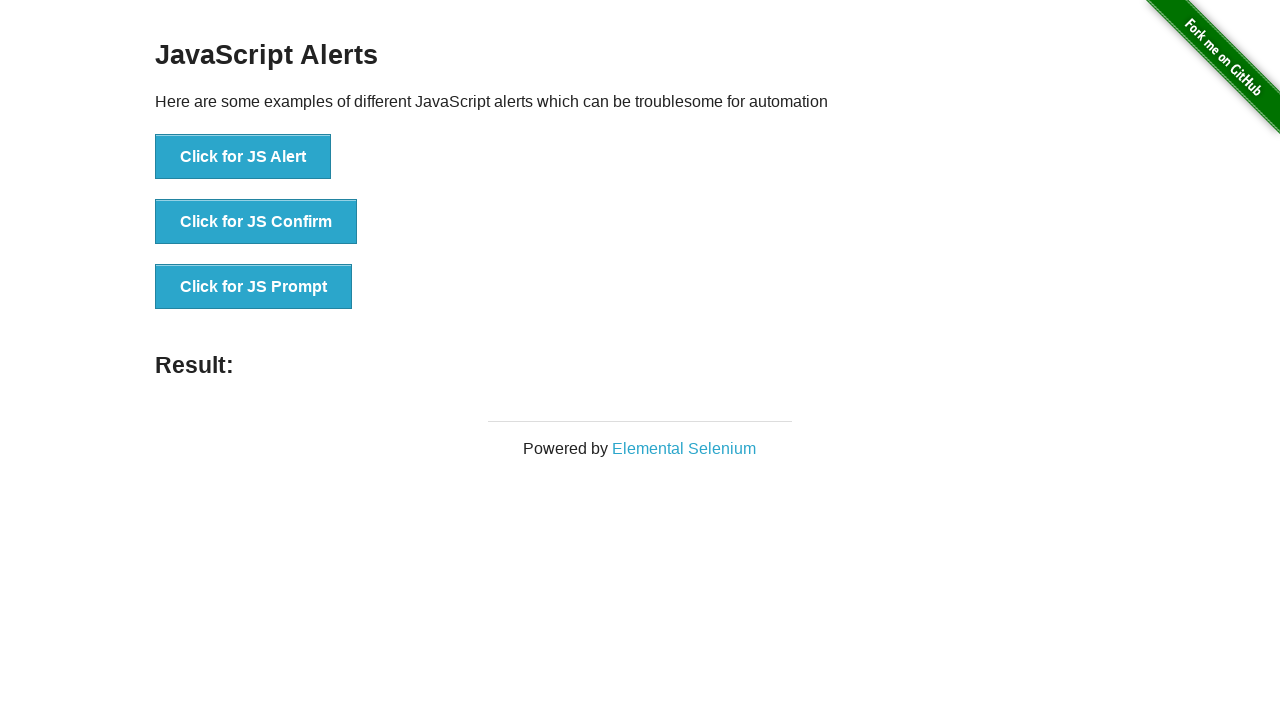

Clicked 'Click for JS Alert' button to trigger JavaScript alert popup at (243, 157) on internal:role=button[name="Click for JS Alert"i]
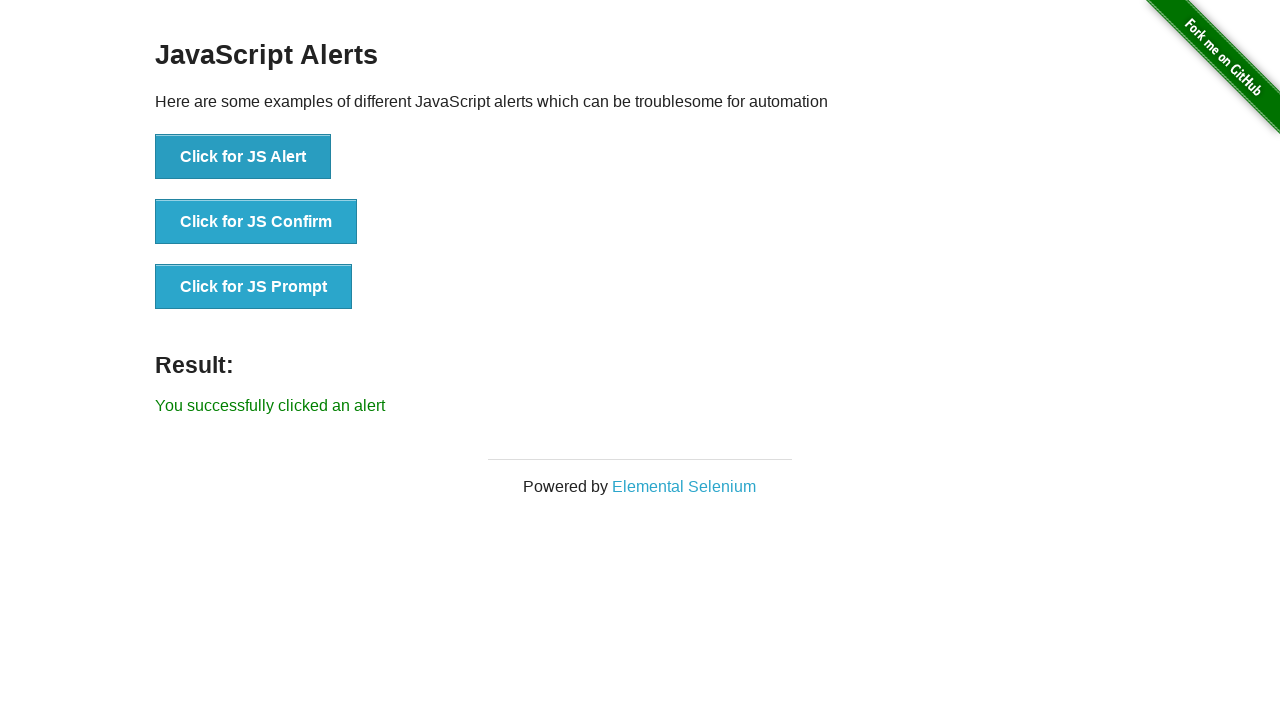

Alert was accepted and result element appeared on the page
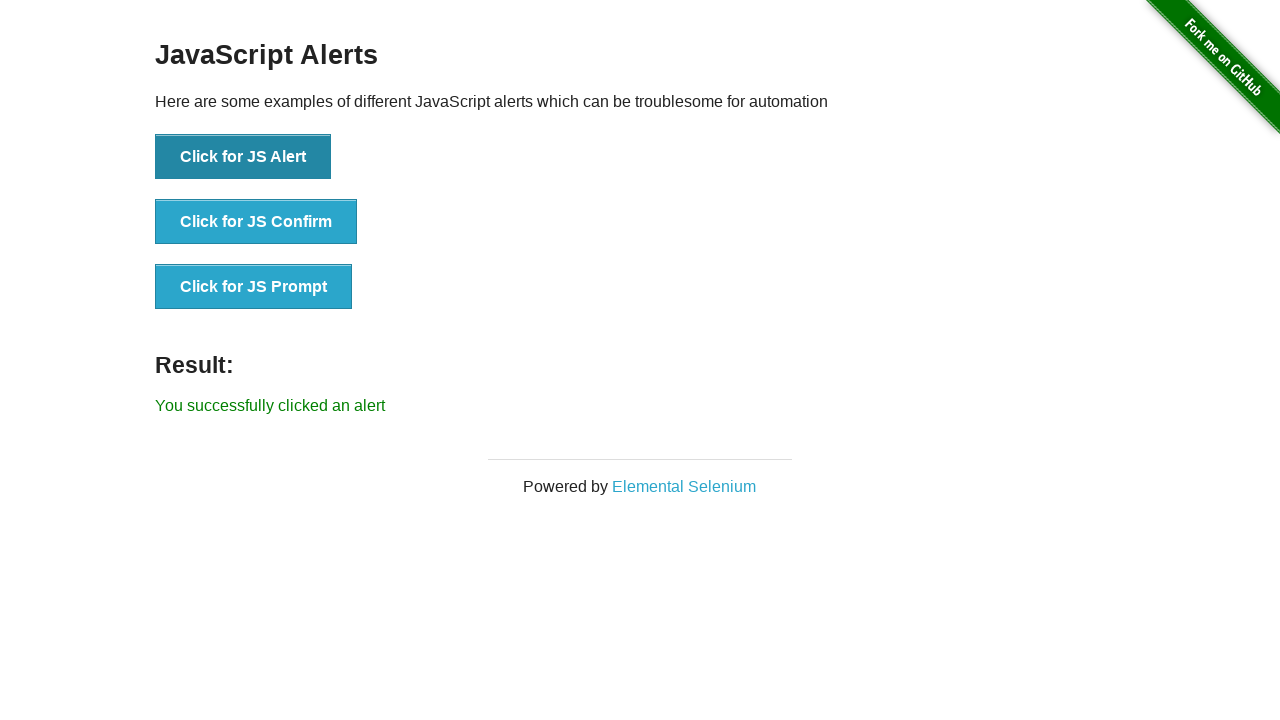

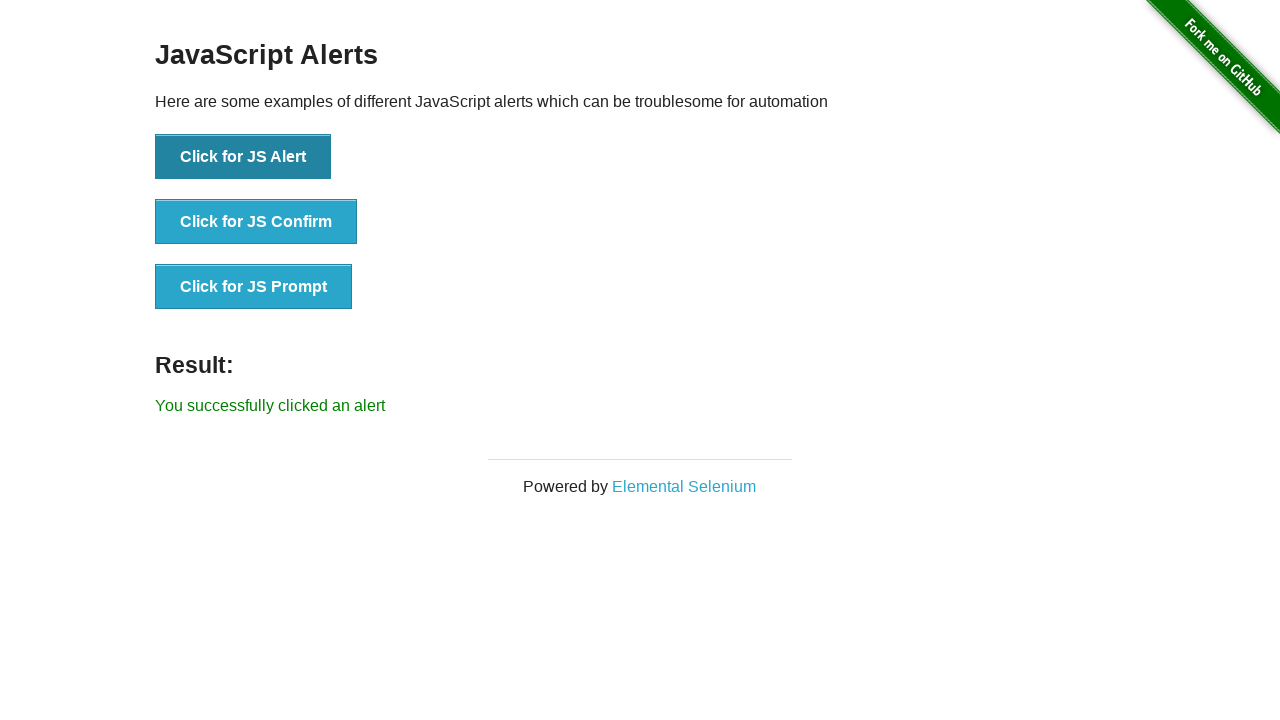